Tests multiple windows functionality by clicking a link that opens a new window and verifying content in the new window.

Starting URL: https://the-internet.herokuapp.com/

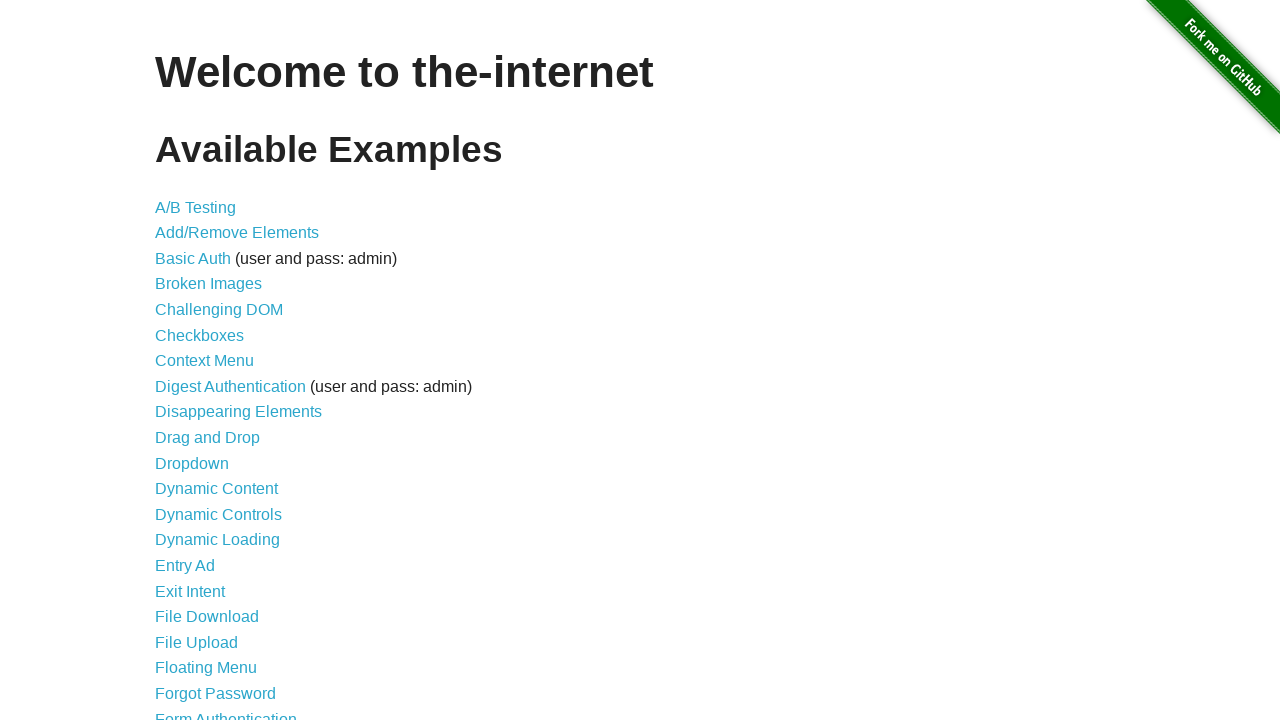

Clicked on 'Multiple Windows' link at (218, 369) on a:text('Multiple Windows')
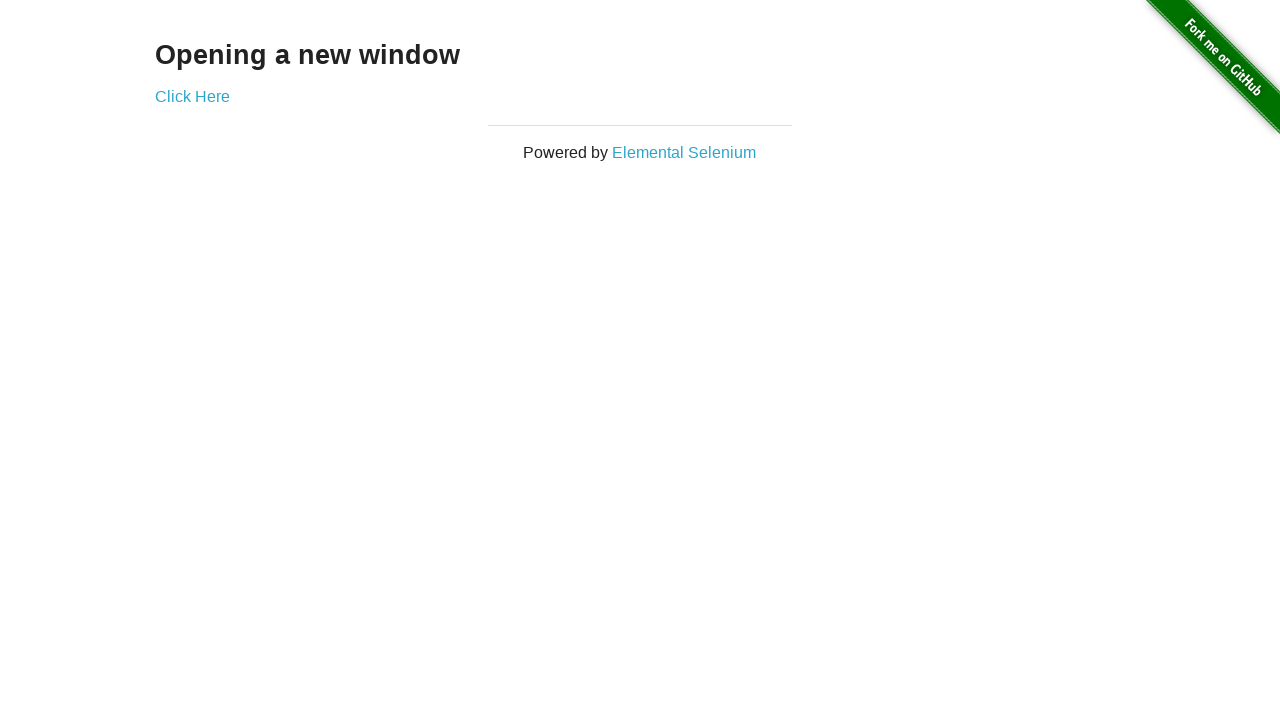

Clicked 'Click Here' link and new page opened at (192, 96) on a:text('Click Here')
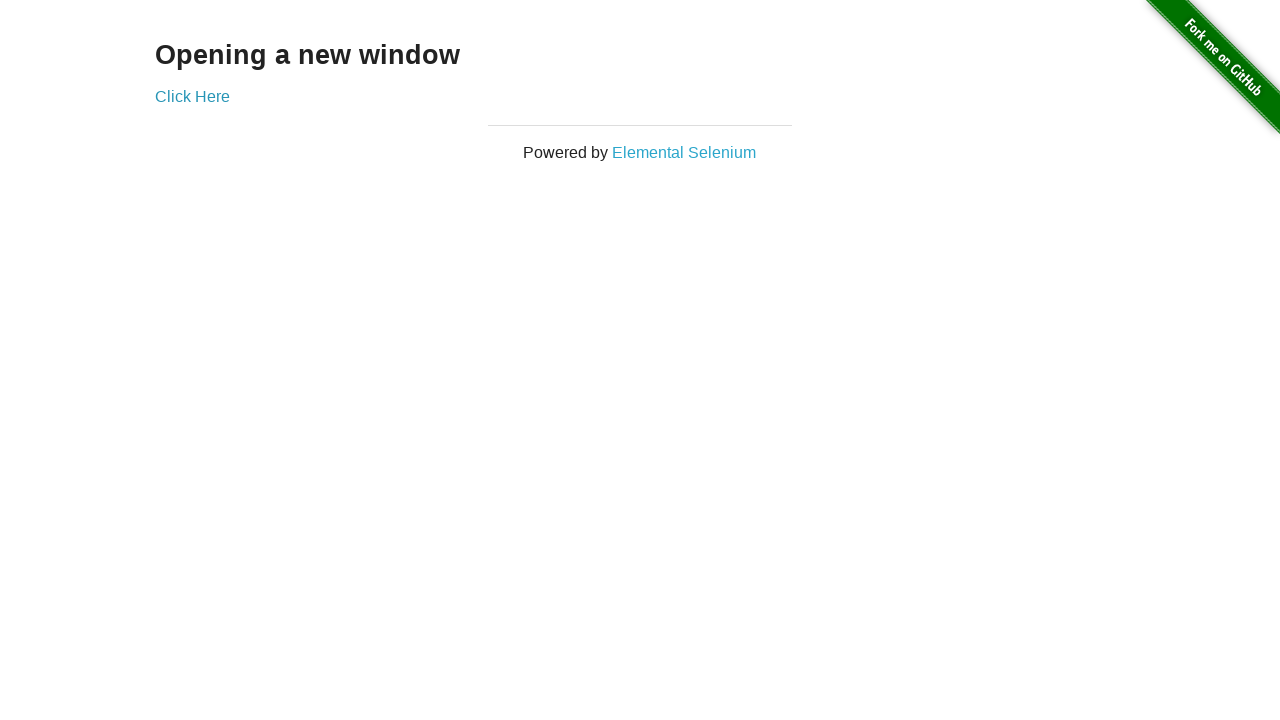

Retrieved new page object from context
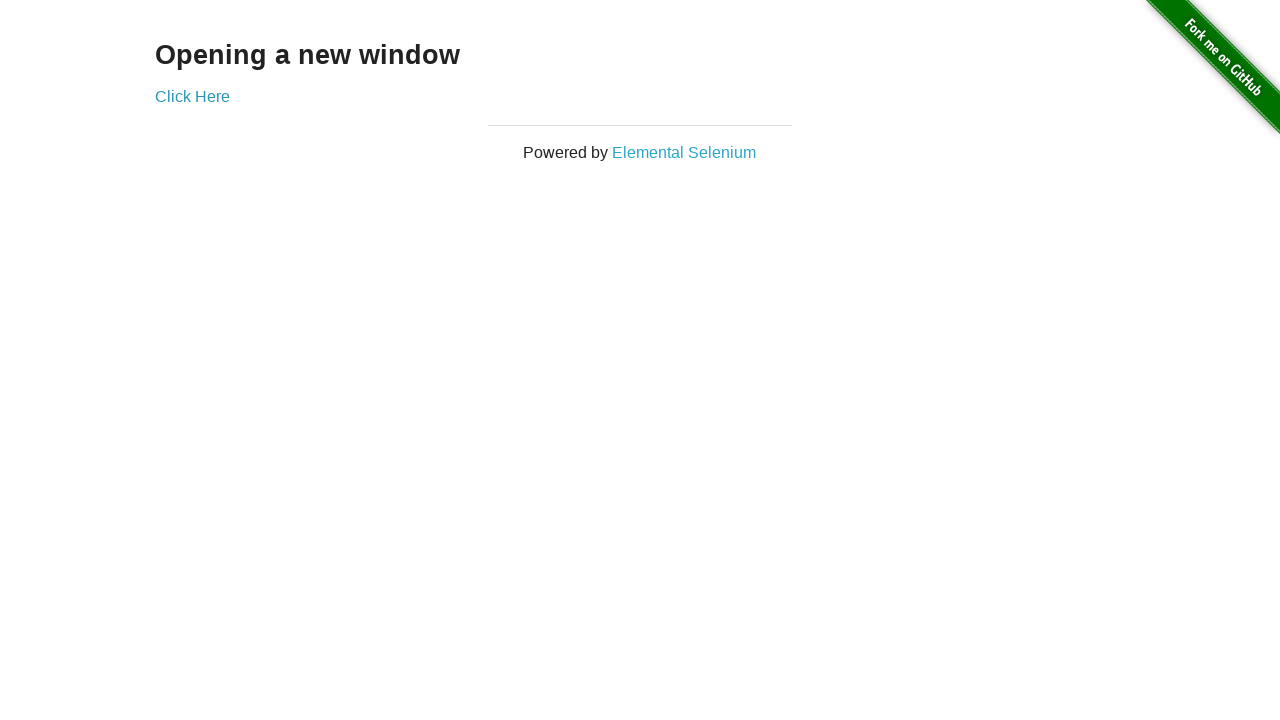

Verified 'New Window' heading is present in new page
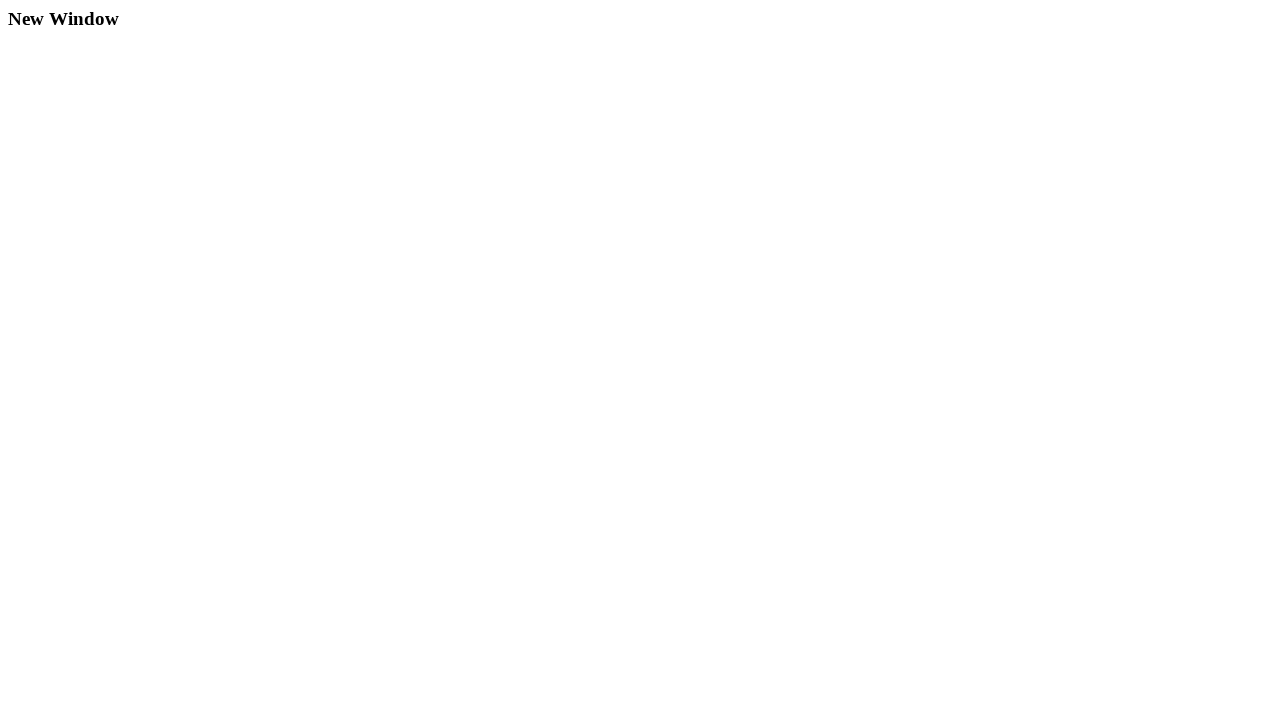

Closed the new page
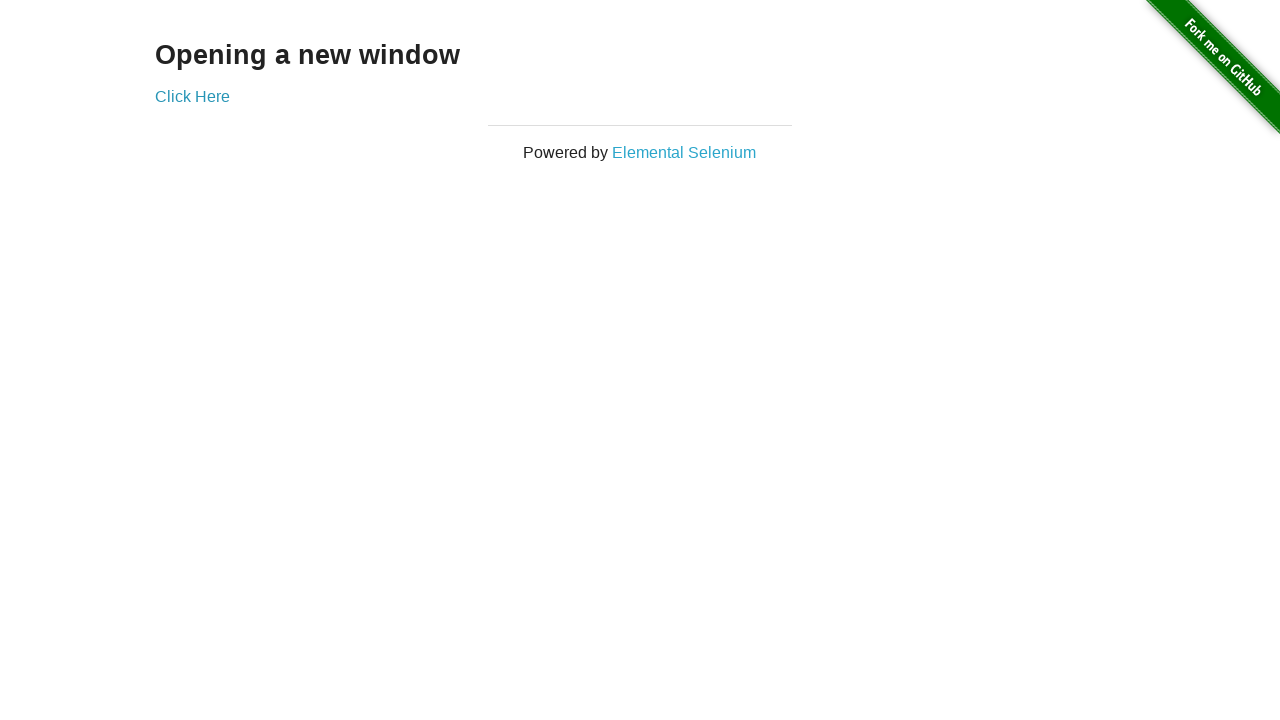

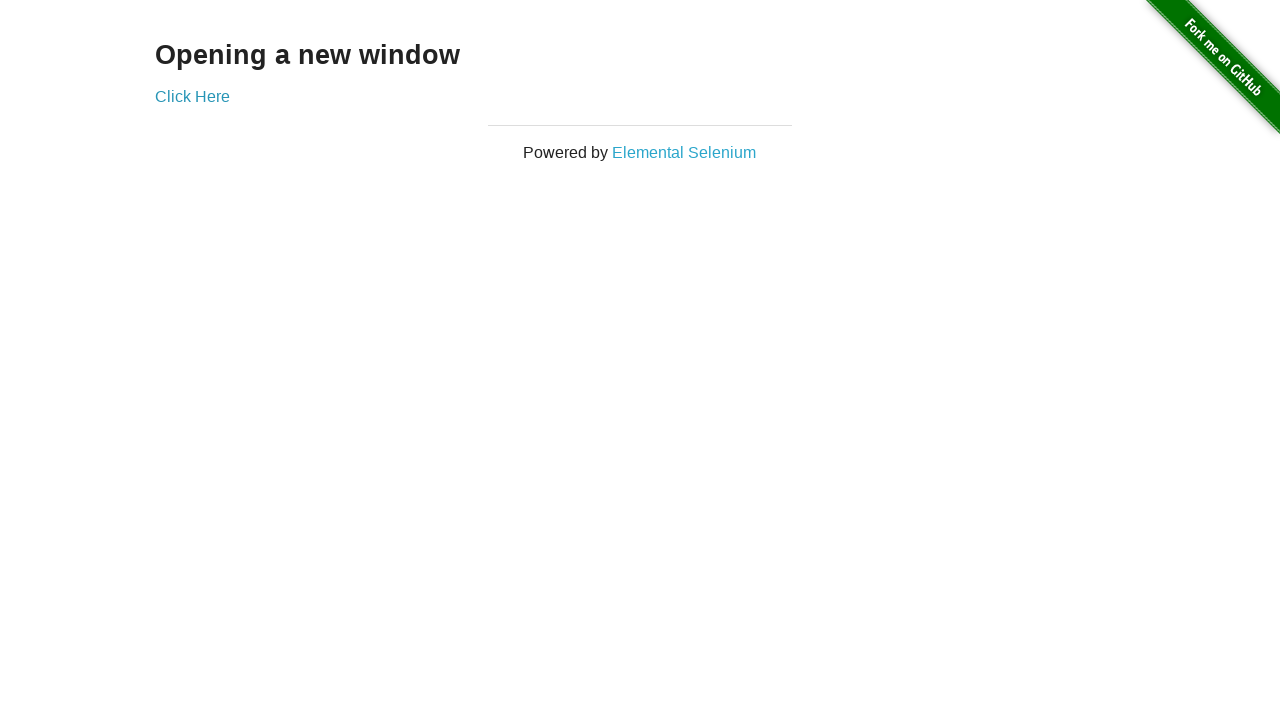